Navigates to W3Schools SQL syntax page and verifies that the table with SQL examples is present and accessible

Starting URL: https://www.w3schools.com/sql/sql_syntax.asp

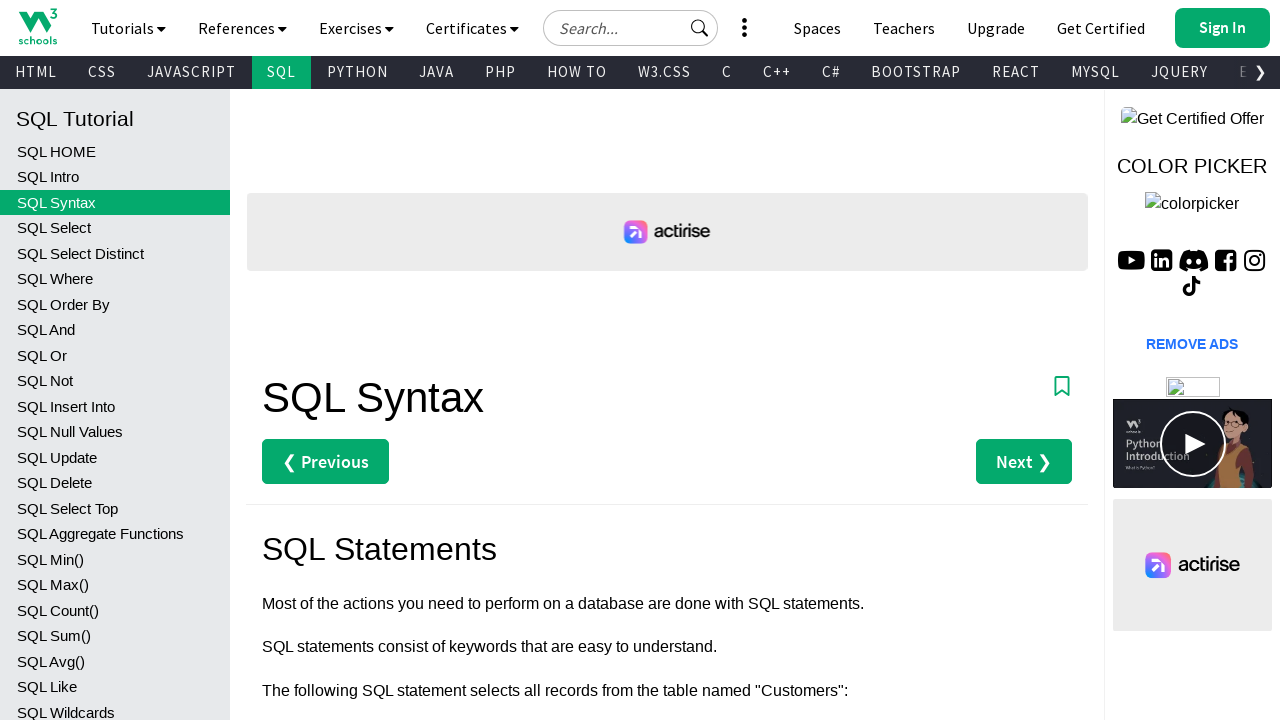

Navigated to W3Schools SQL syntax page
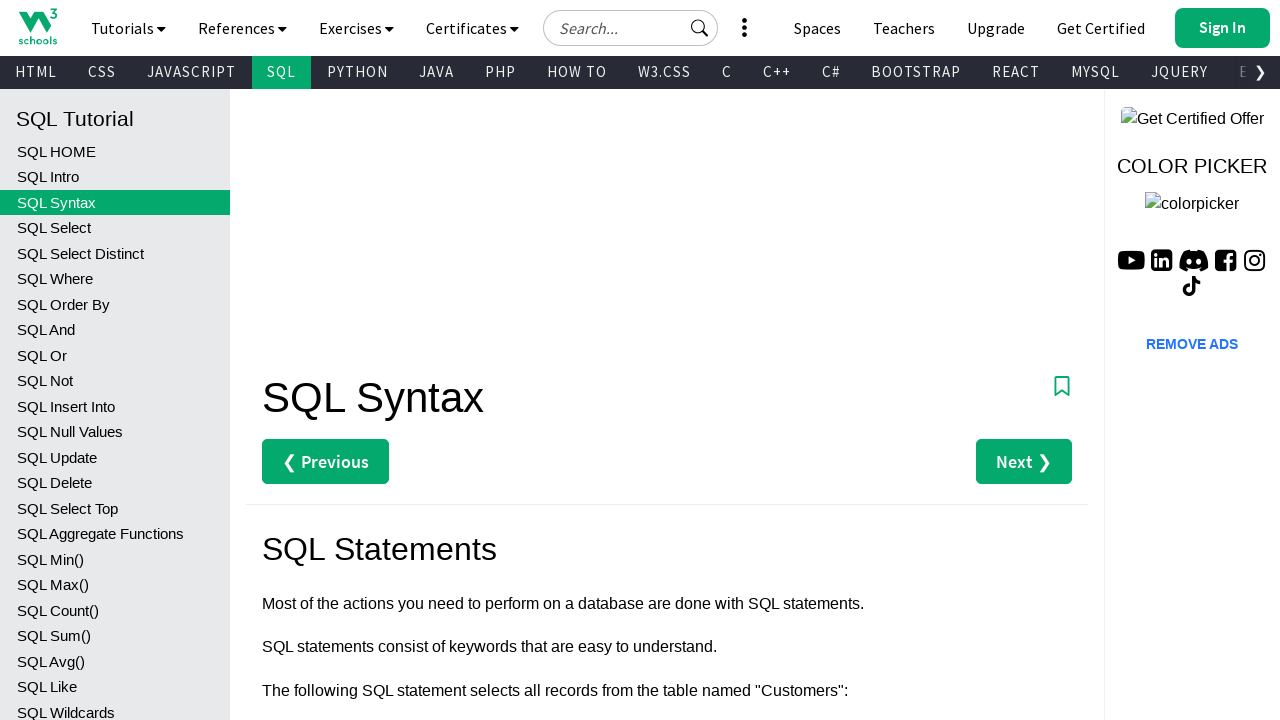

Table element loaded on the page
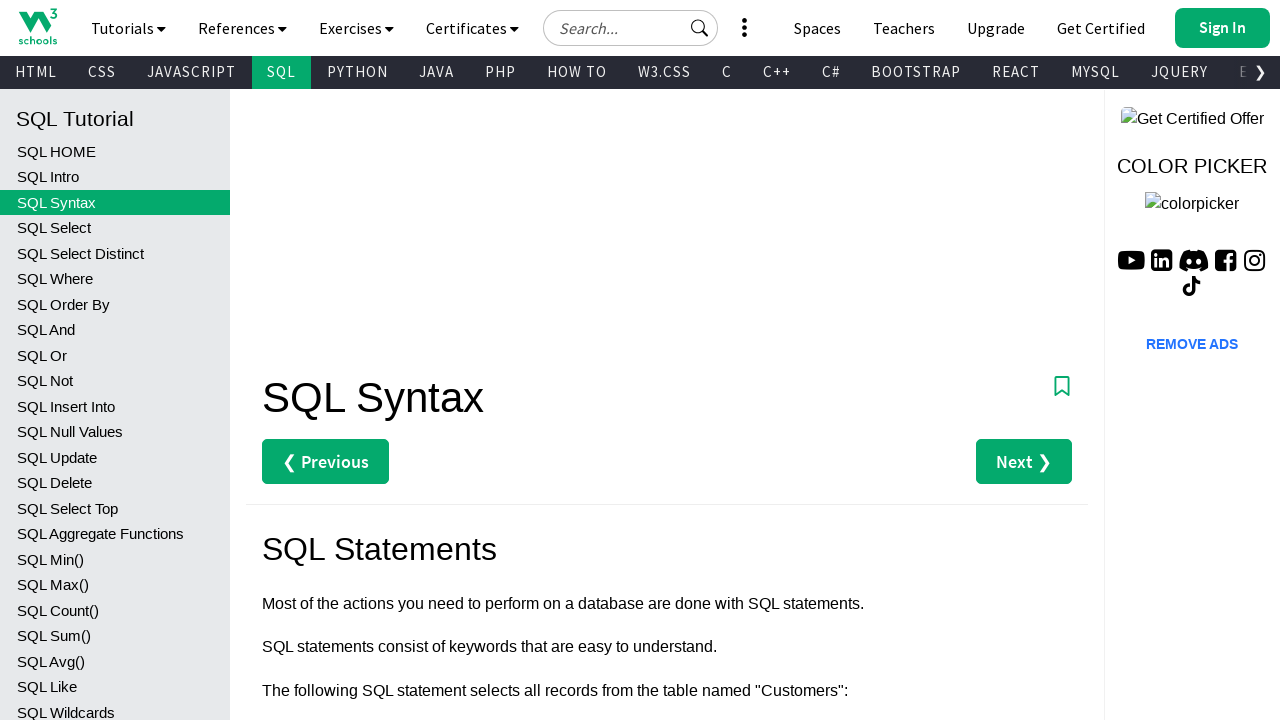

Table body rows are present
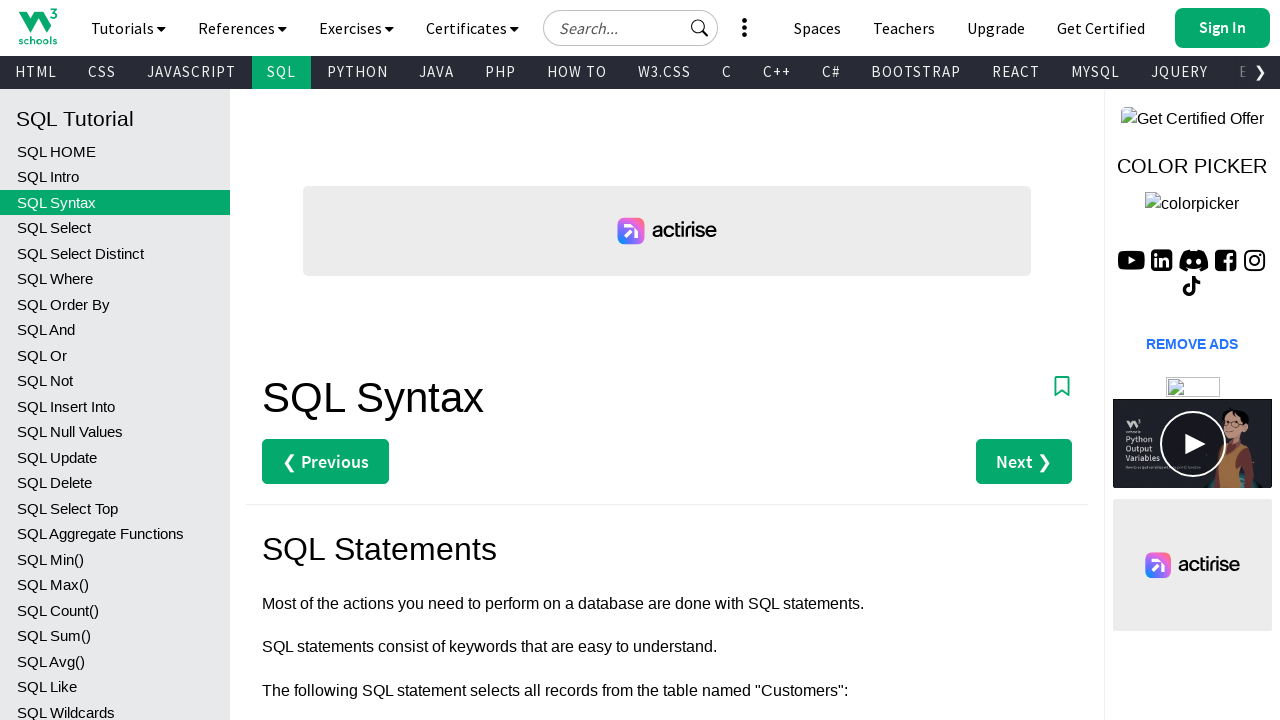

Table headers are present in the table
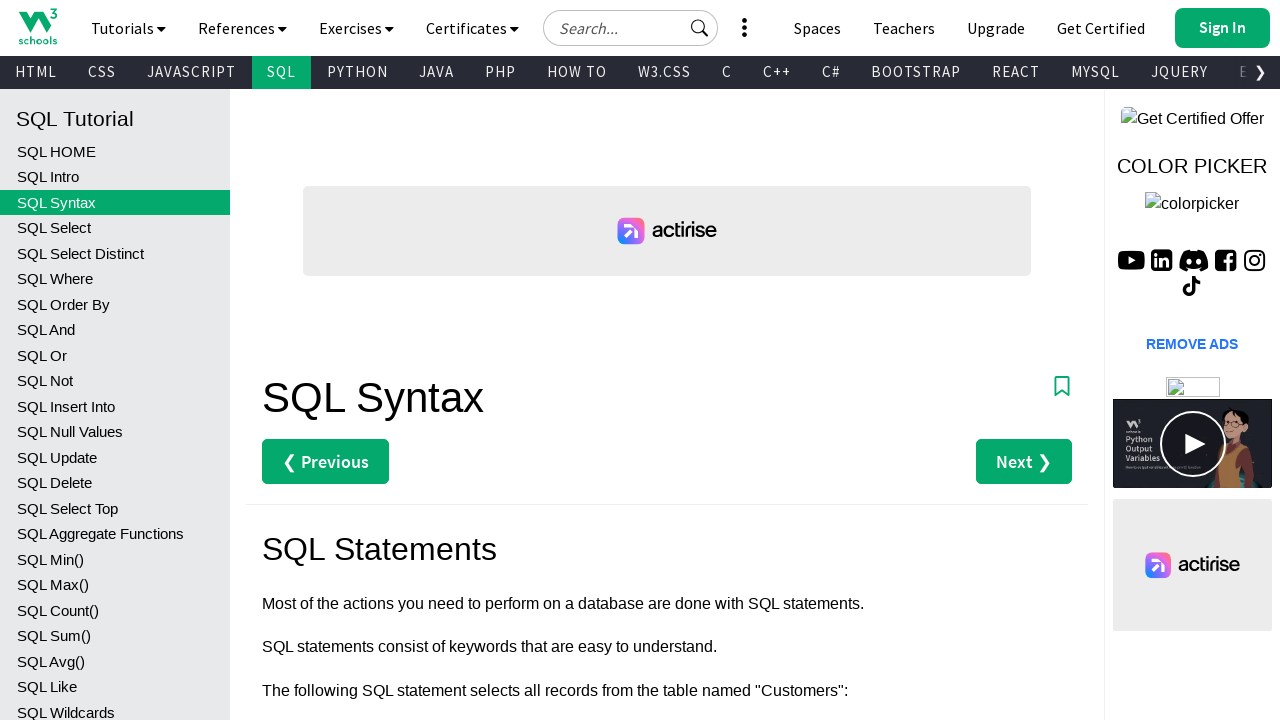

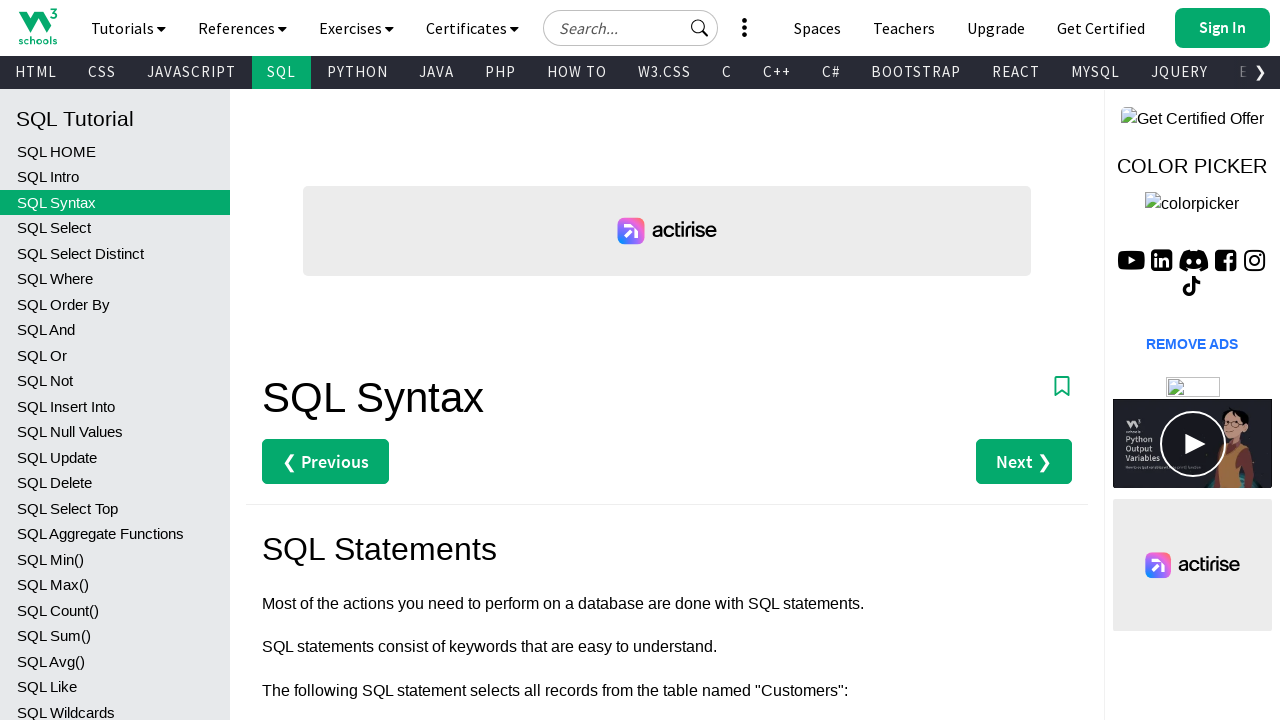